Tests alert handling, element visibility toggling, and hover interactions on an automation practice page

Starting URL: https://rahulshettyacademy.com/AutomationPractice/

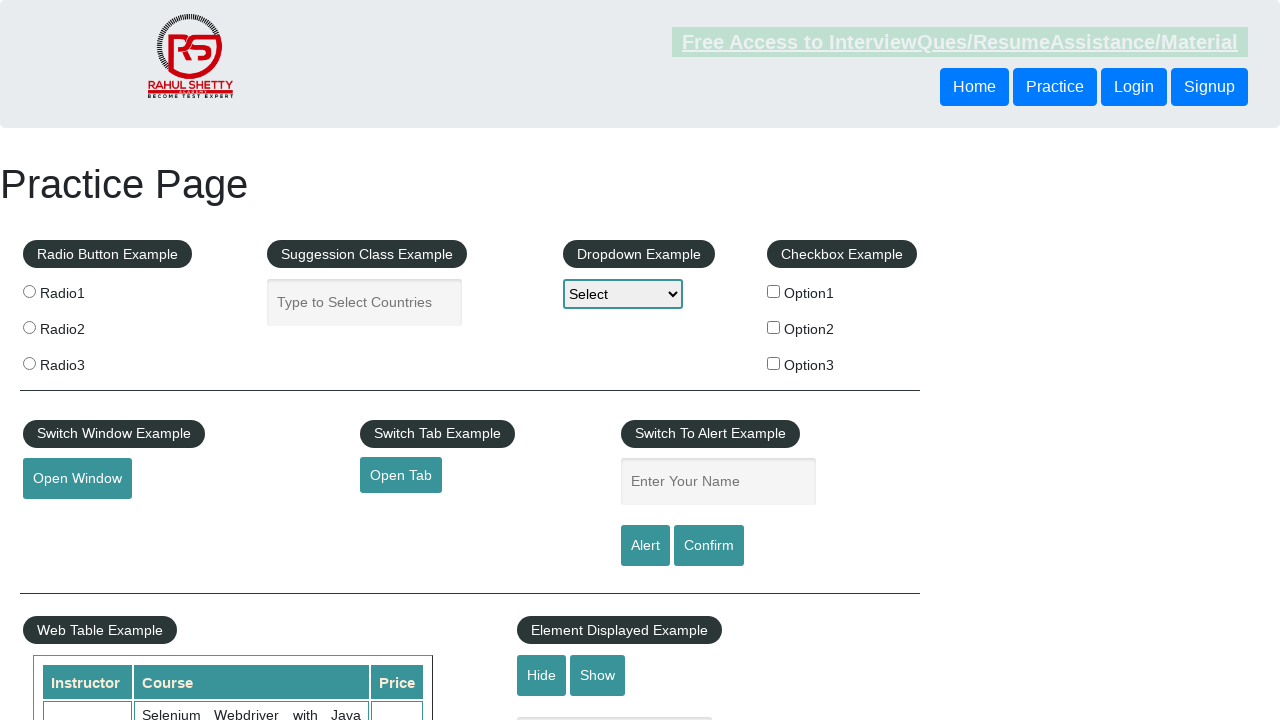

Verified text box is initially visible
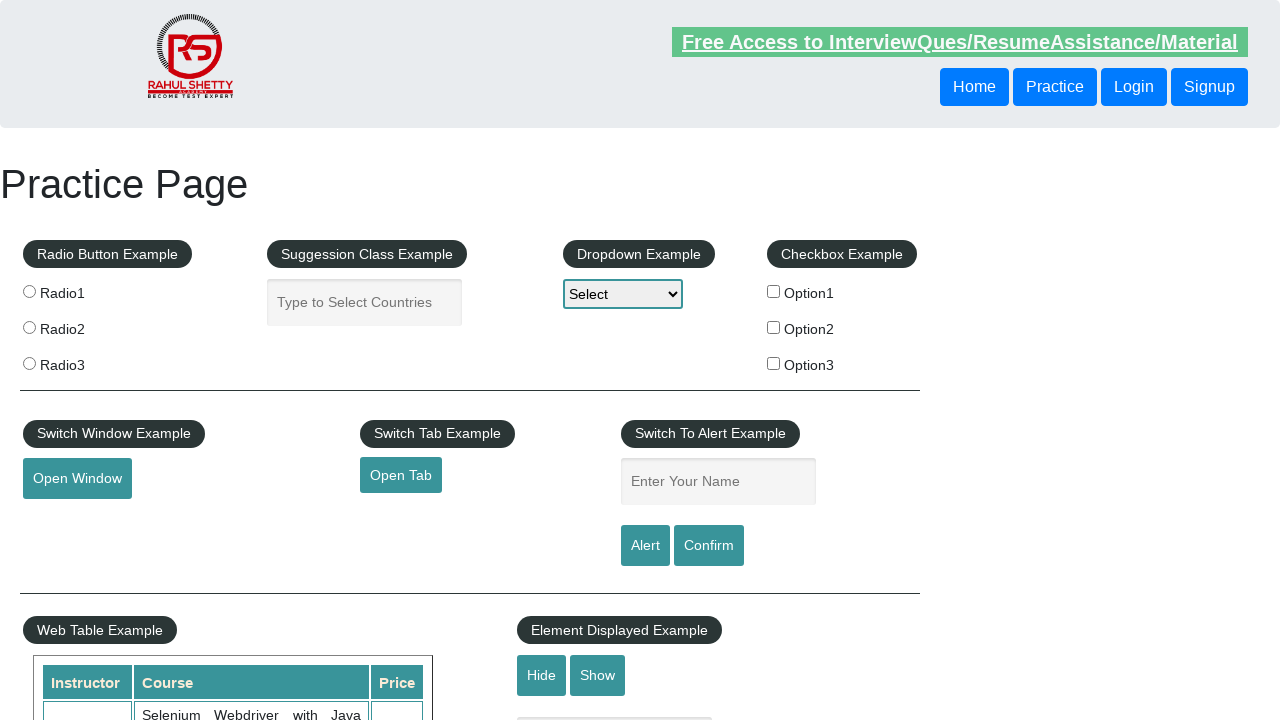

Clicked hide button to hide the text box at (542, 675) on #hide-textbox
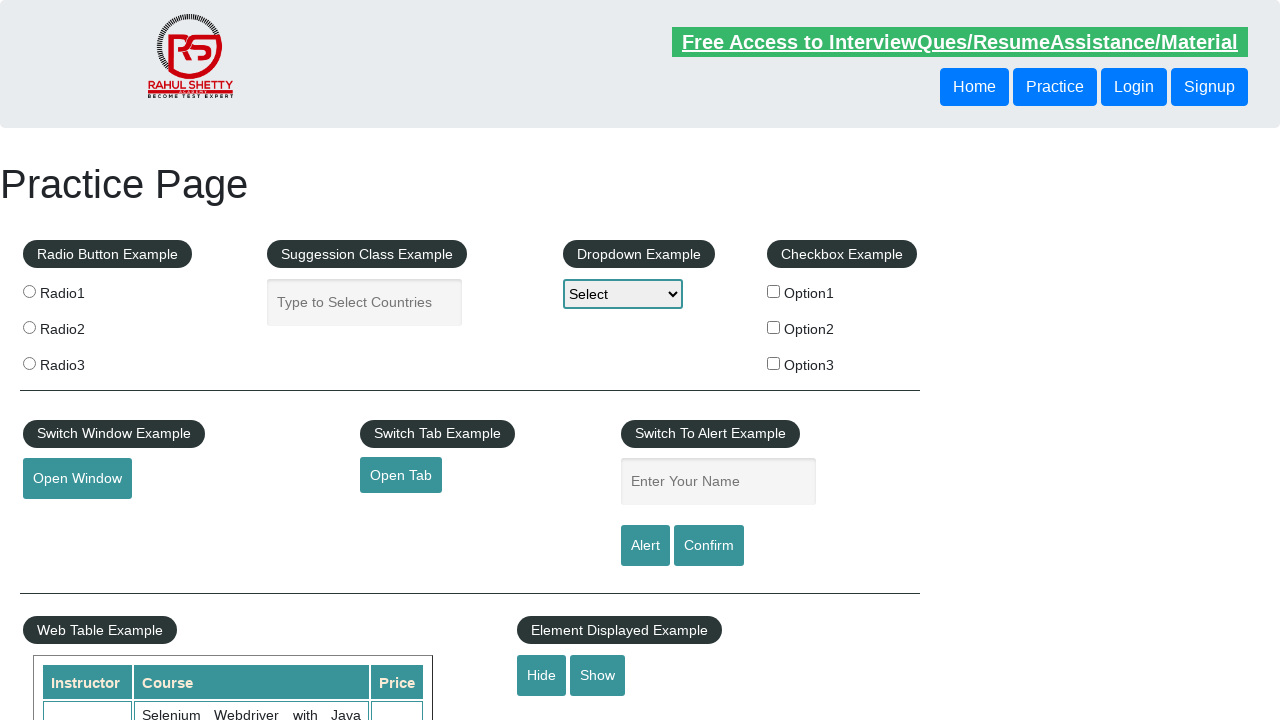

Verified text box is now hidden
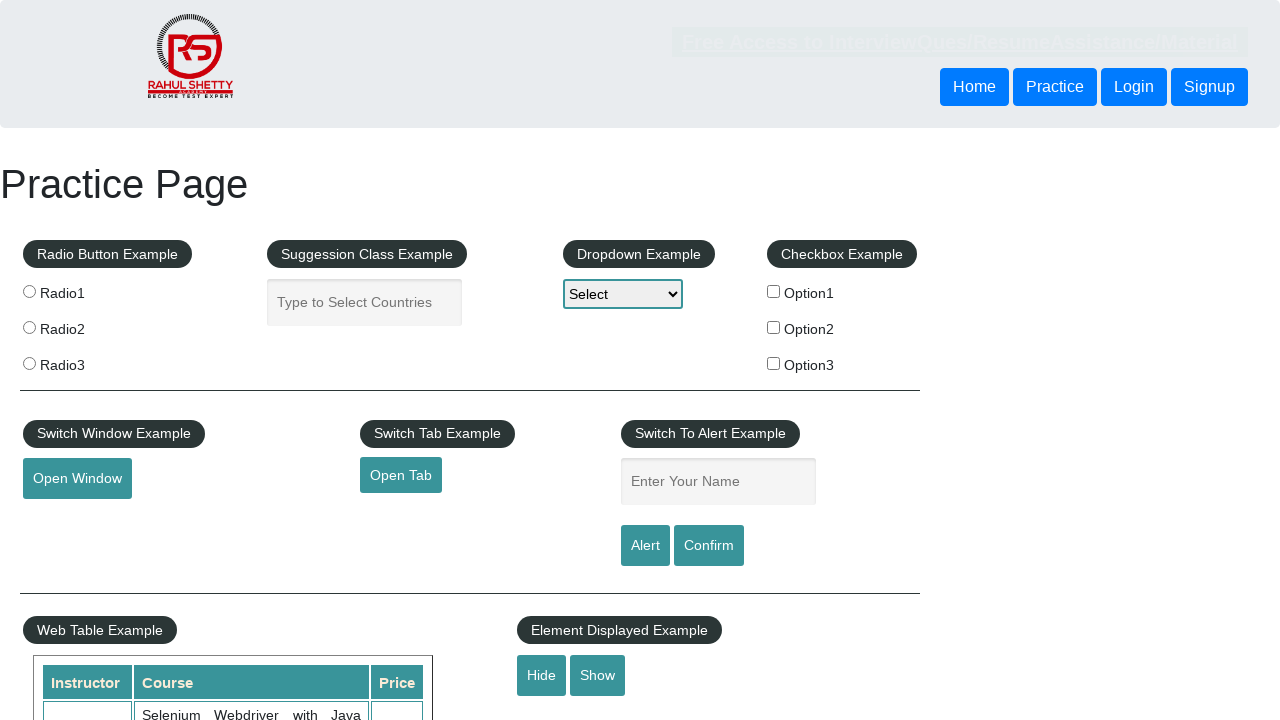

Set up alert dialog handler to accept alerts
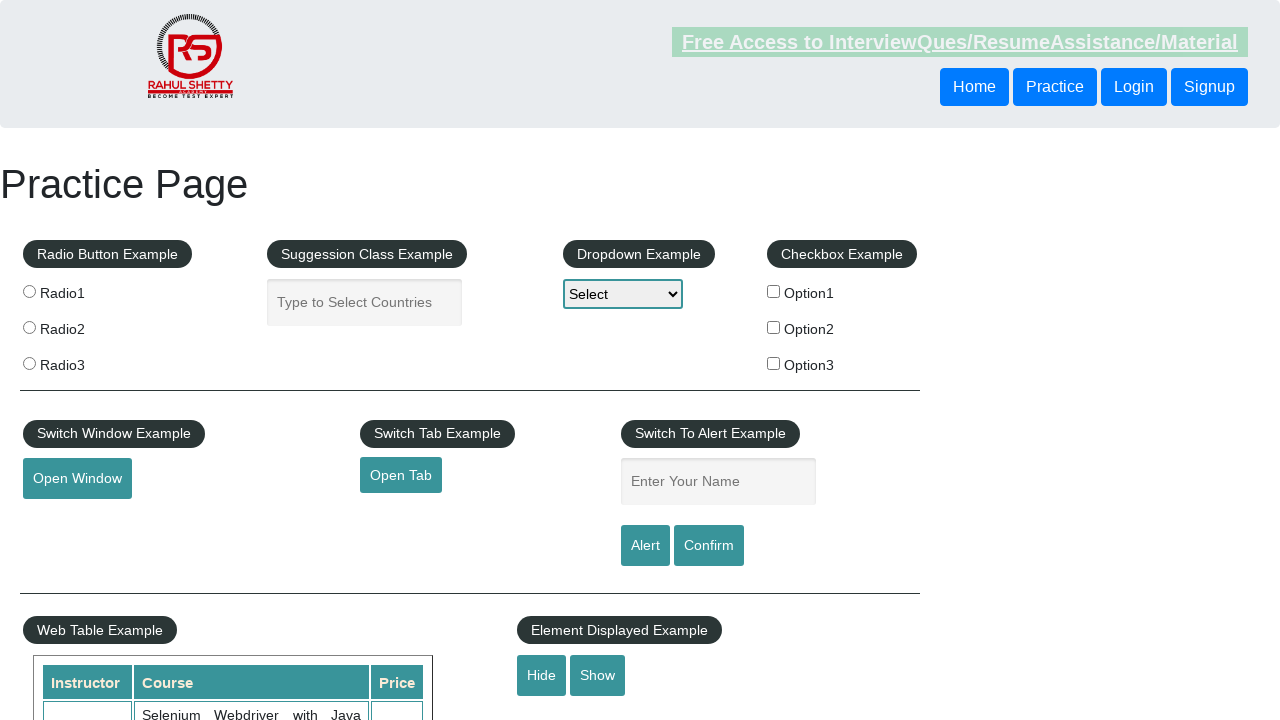

Clicked confirm button to trigger alert at (709, 546) on #confirmbtn
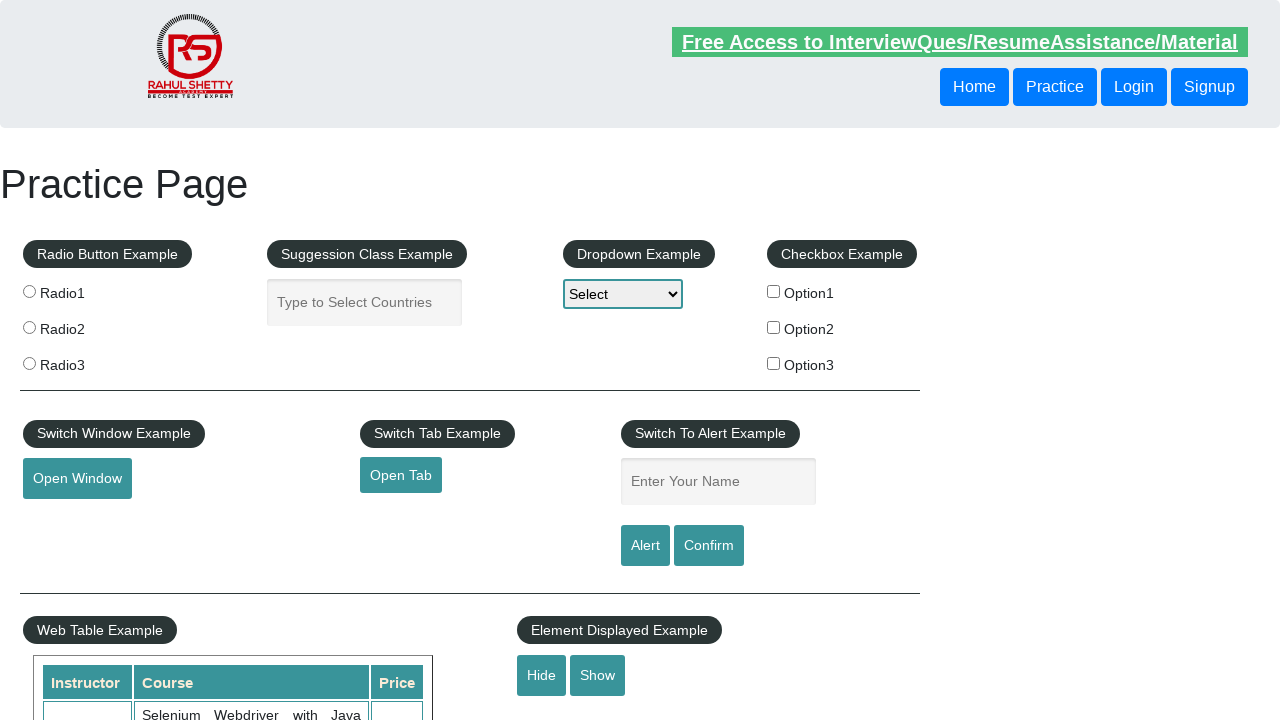

Hovered over mouse hover element to reveal hidden options at (83, 361) on #mousehover
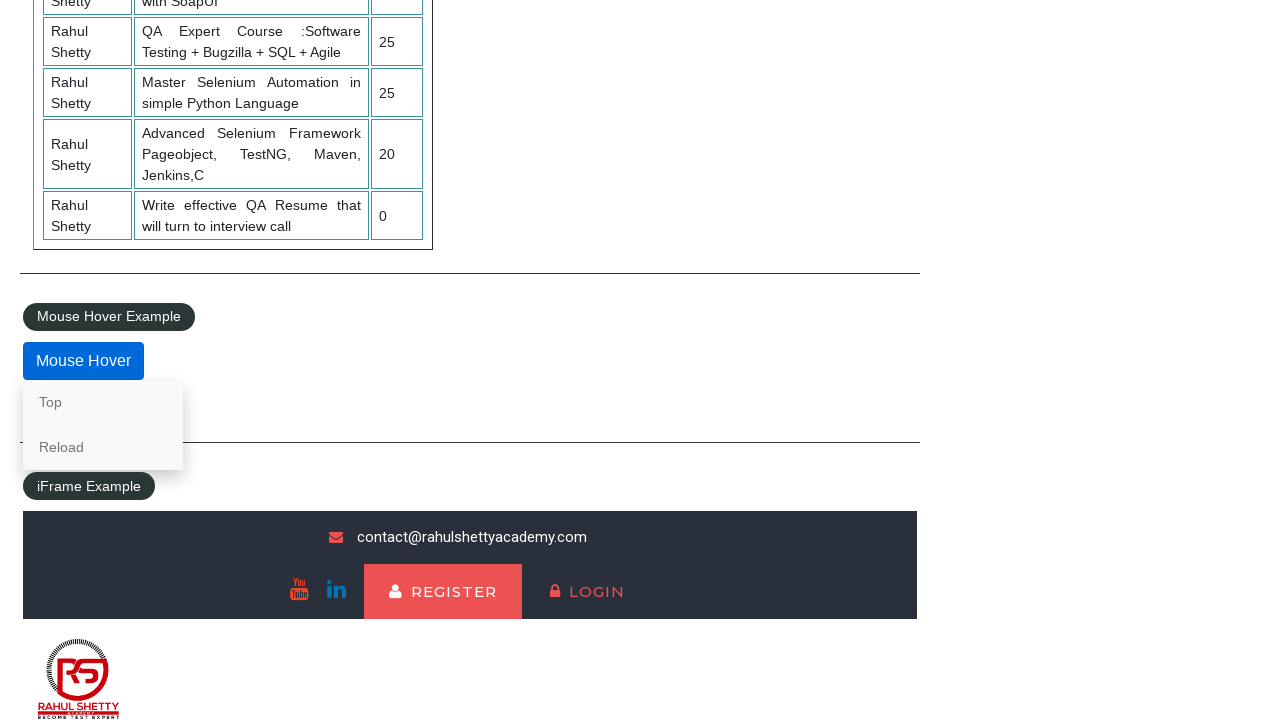

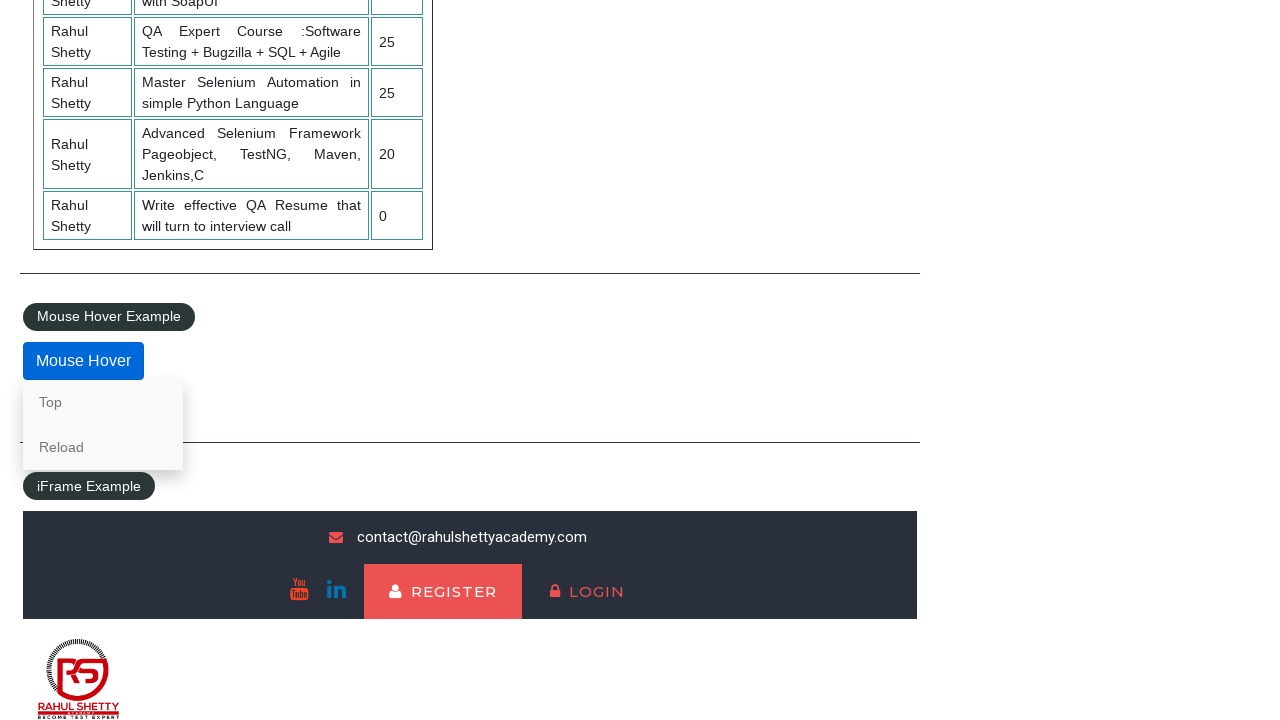